Tests removing the disabled attribute from a form field using JavaScript, then fills in first and last name fields and submits the form.

Starting URL: https://www.w3schools.com/tags/tryit.asp?filename=tryhtml_input_disabled

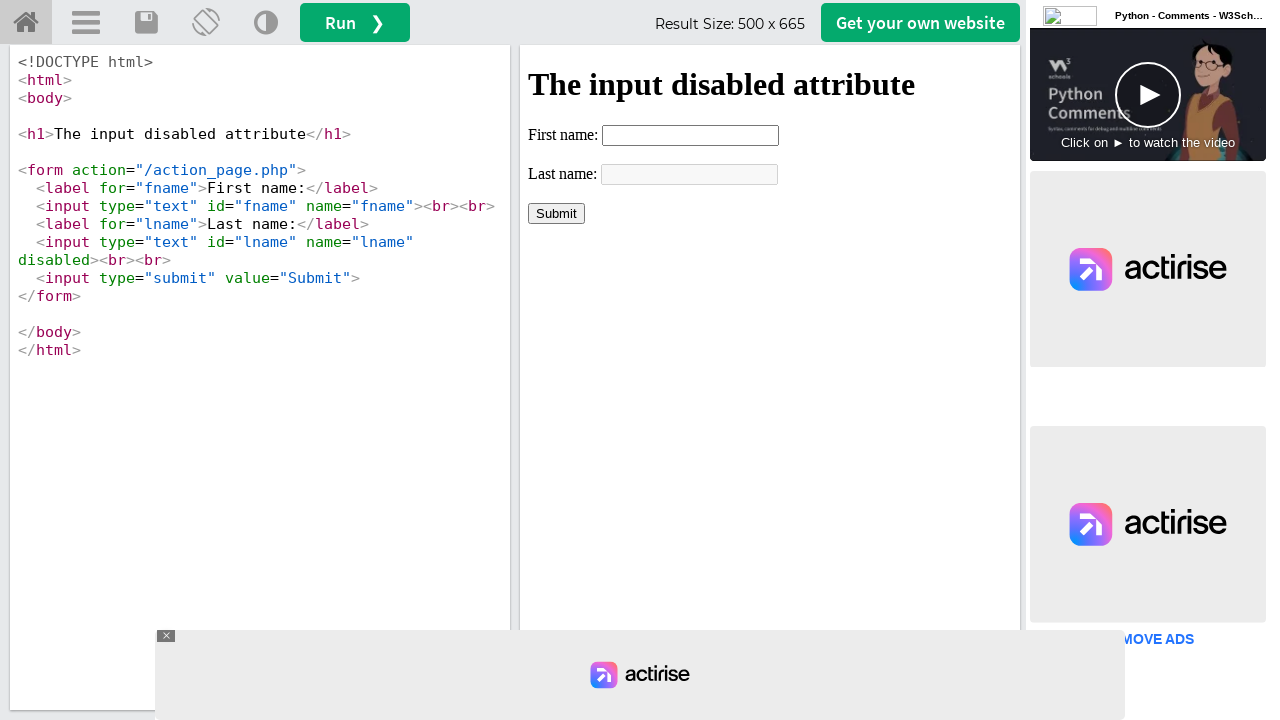

Located iframe with ID 'iframeResult'
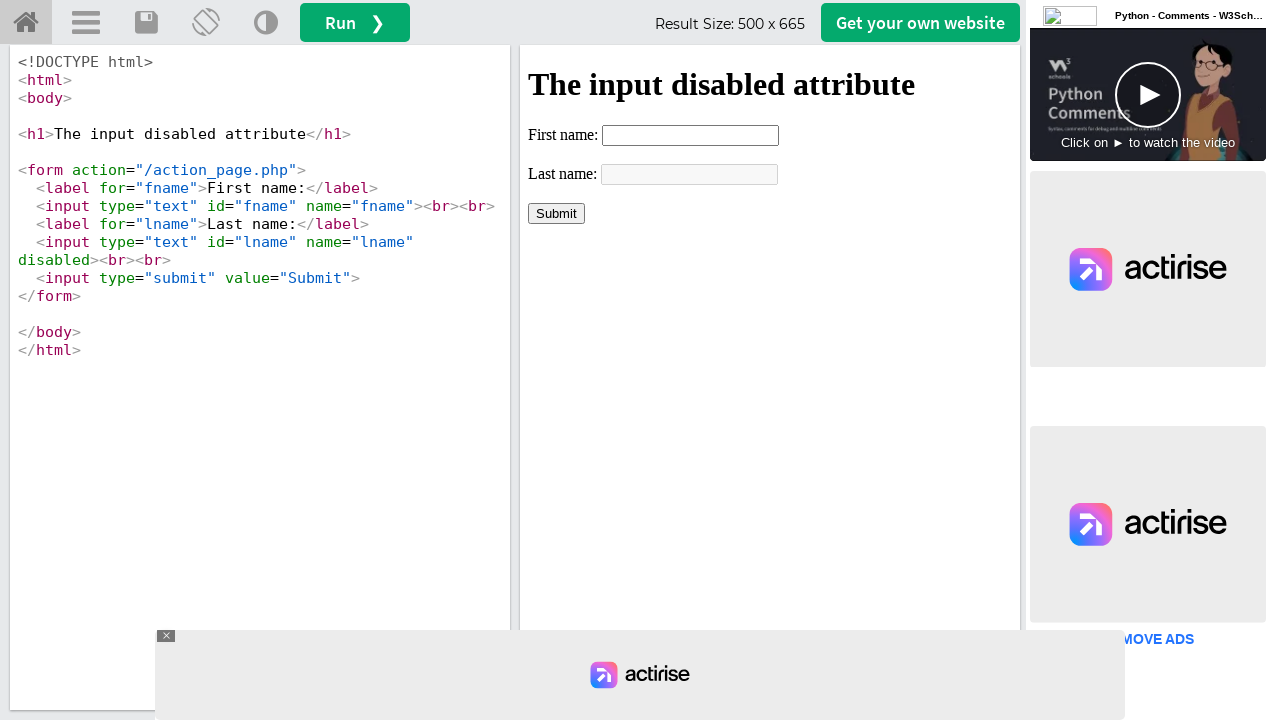

Removed disabled attribute from last name field using JavaScript
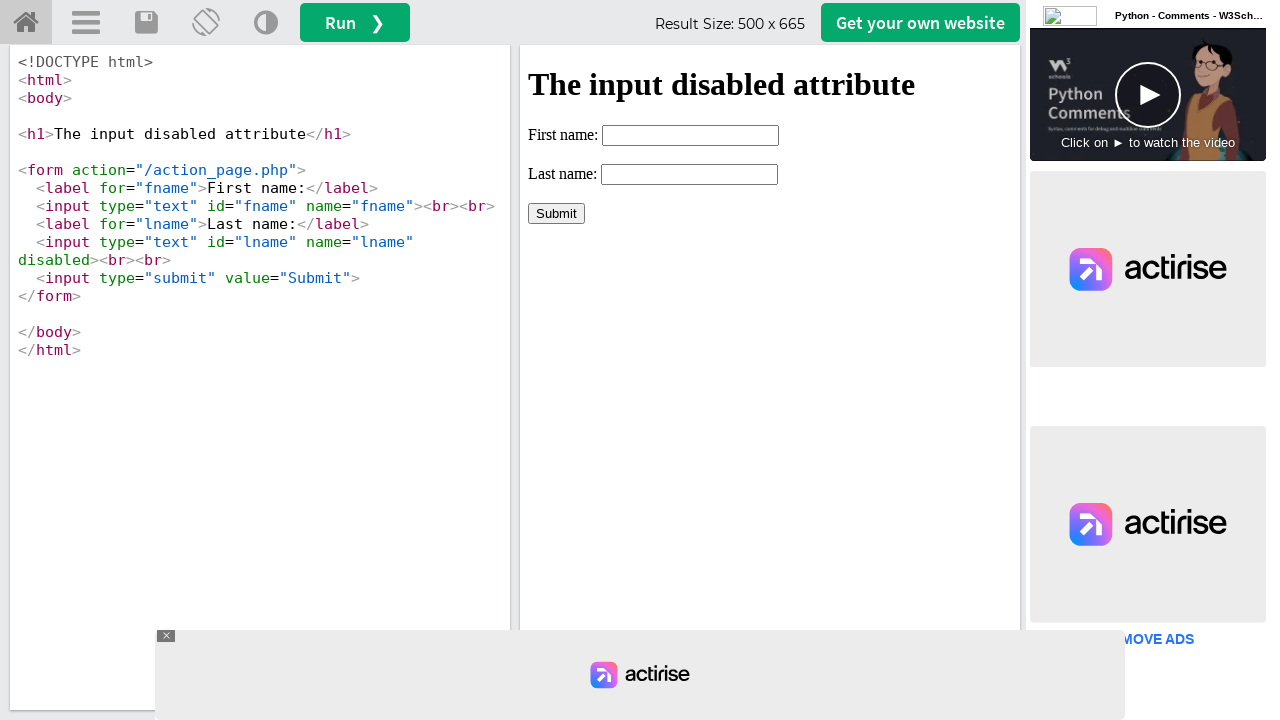

Filled first name field with 'Automation FirstName' on #iframeResult >> internal:control=enter-frame >> xpath=//input[@name='fname']
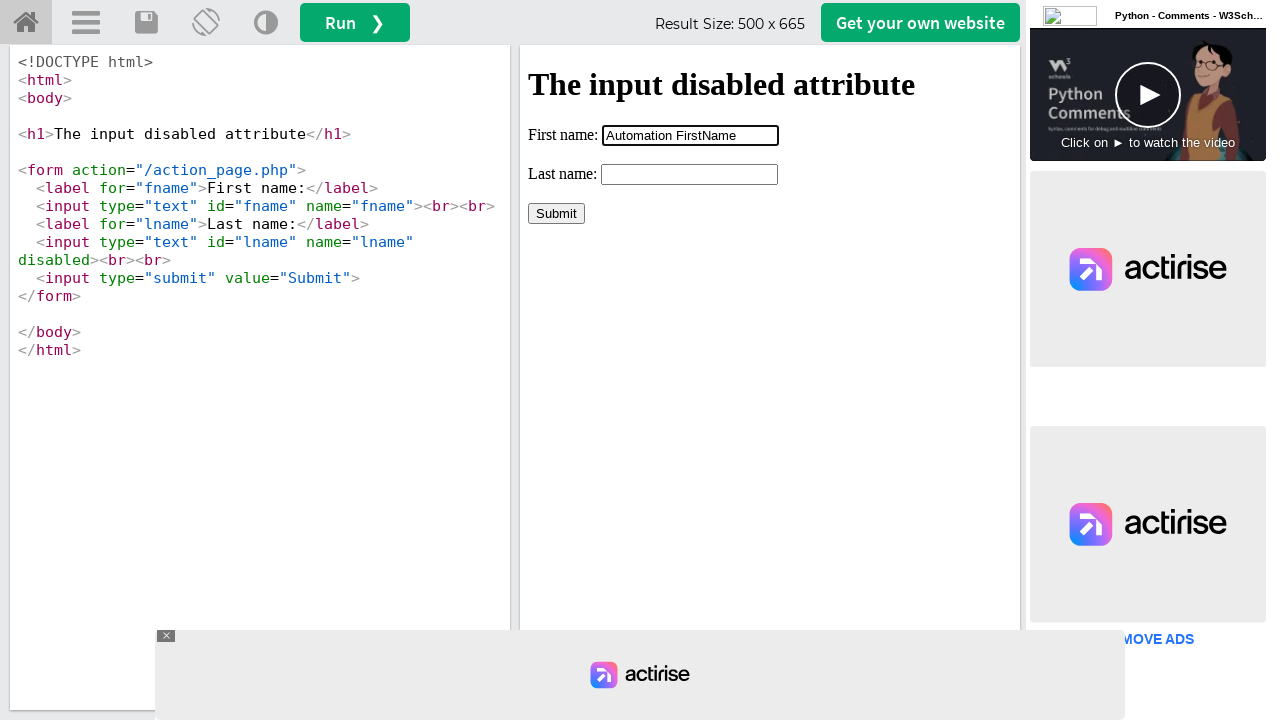

Filled last name field with 'Automation LastName' on #iframeResult >> internal:control=enter-frame >> xpath=//input[@name='lname']
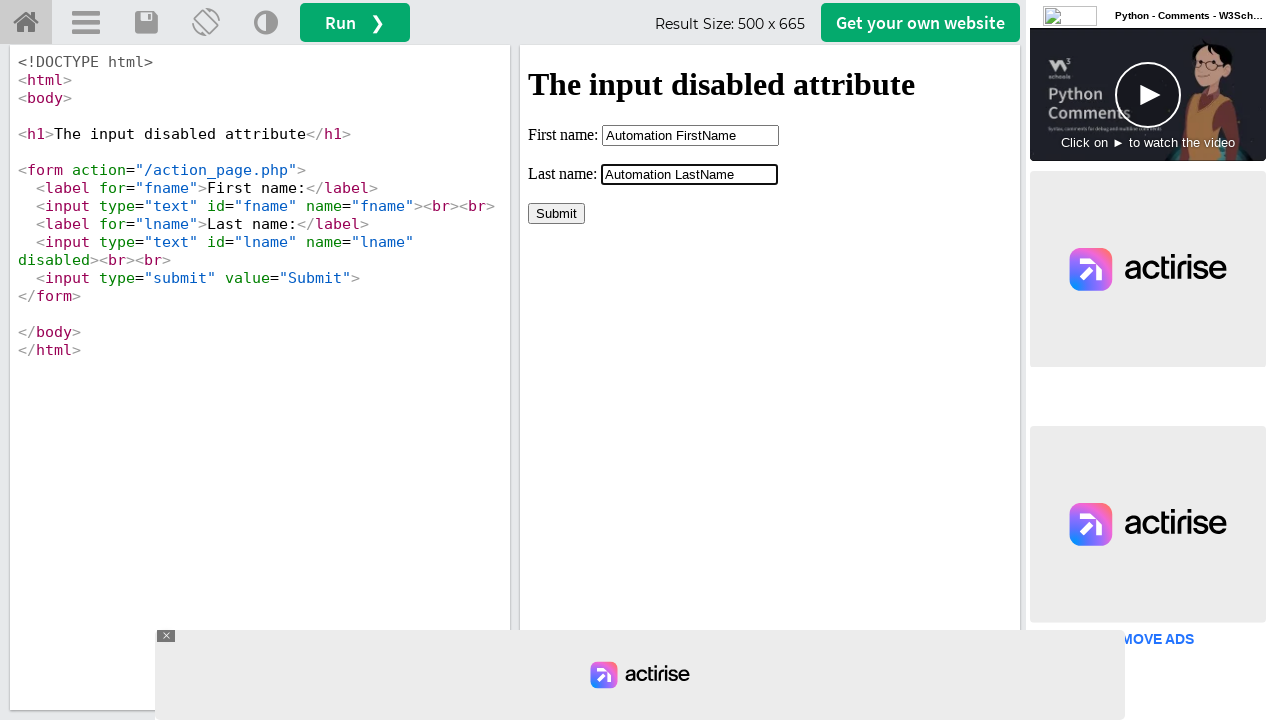

Clicked Submit button to submit the form at (556, 213) on #iframeResult >> internal:control=enter-frame >> xpath=//input[@value='Submit']
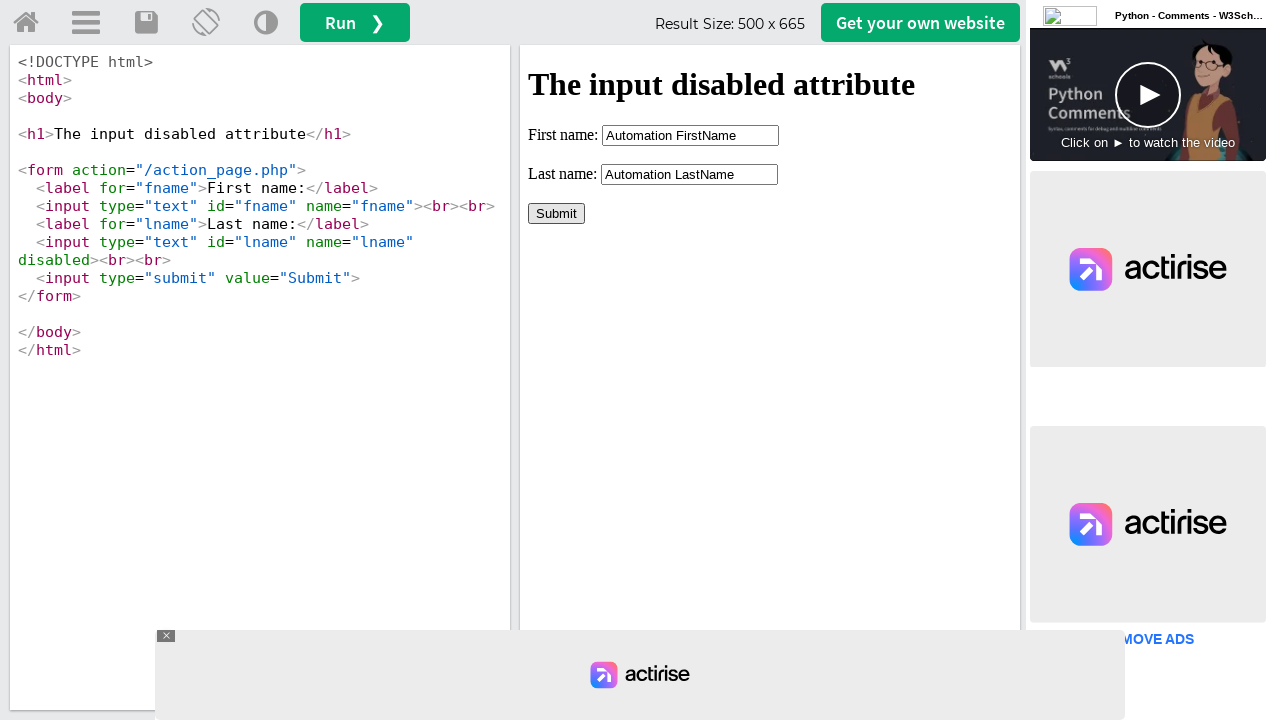

Verified submitted form data is displayed with both first and last names
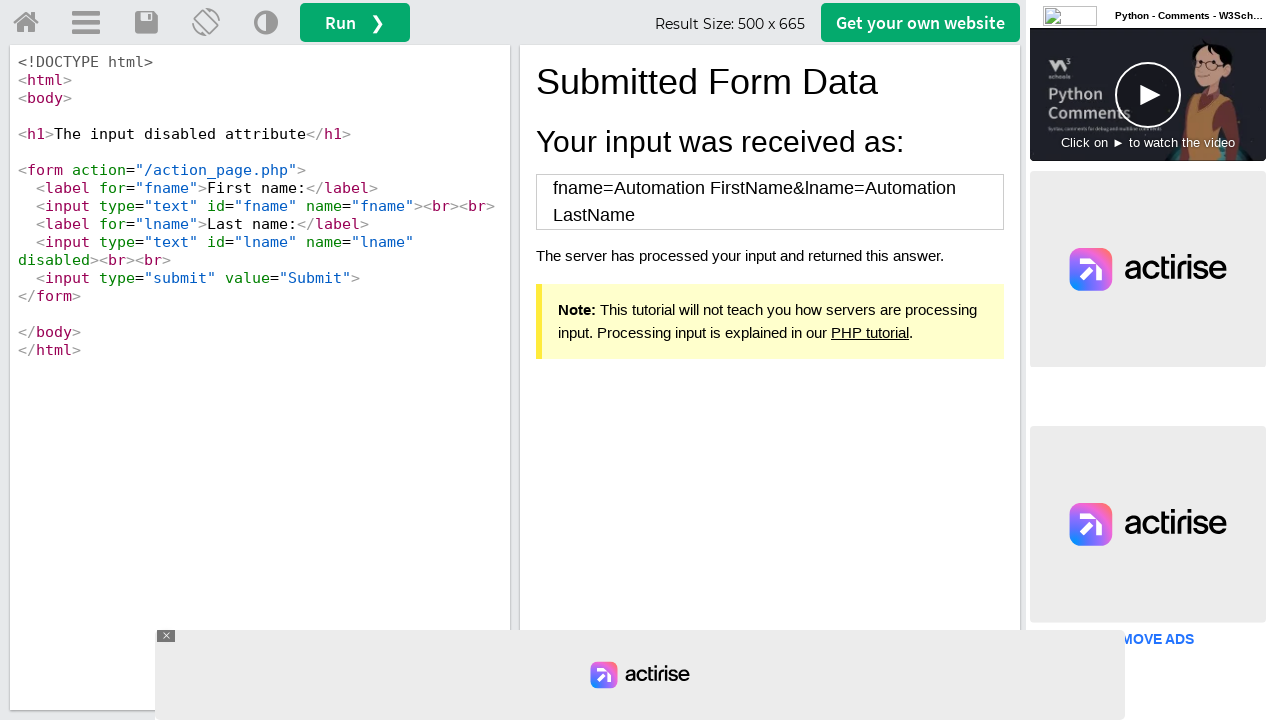

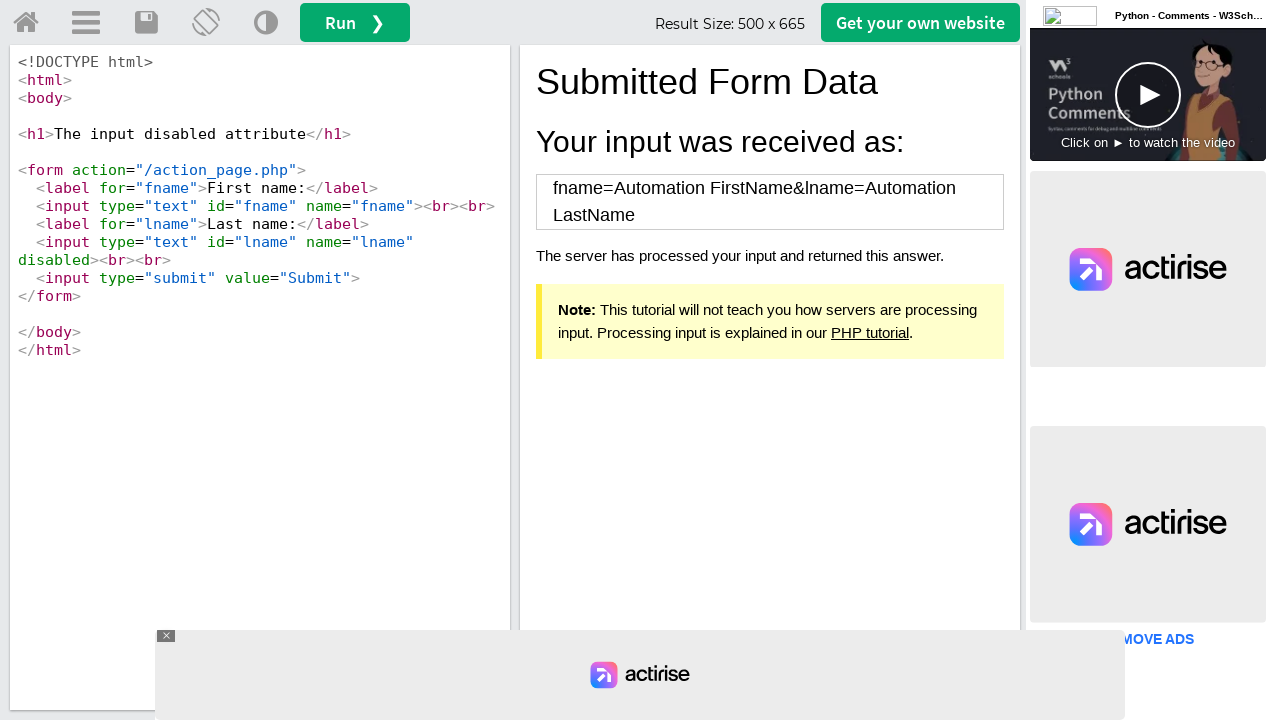